Tests that todo data persists after page reload

Starting URL: https://demo.playwright.dev/todomvc

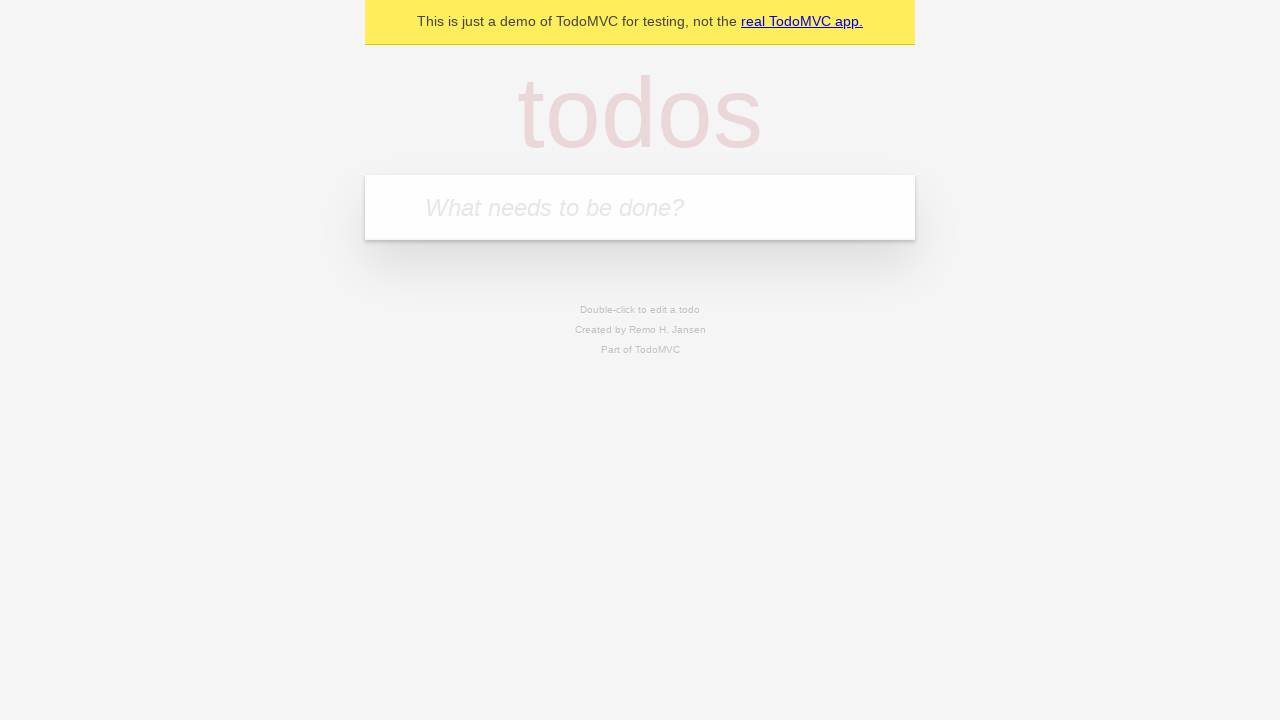

Filled todo input with 'buy some cheese' on internal:attr=[placeholder="What needs to be done?"i]
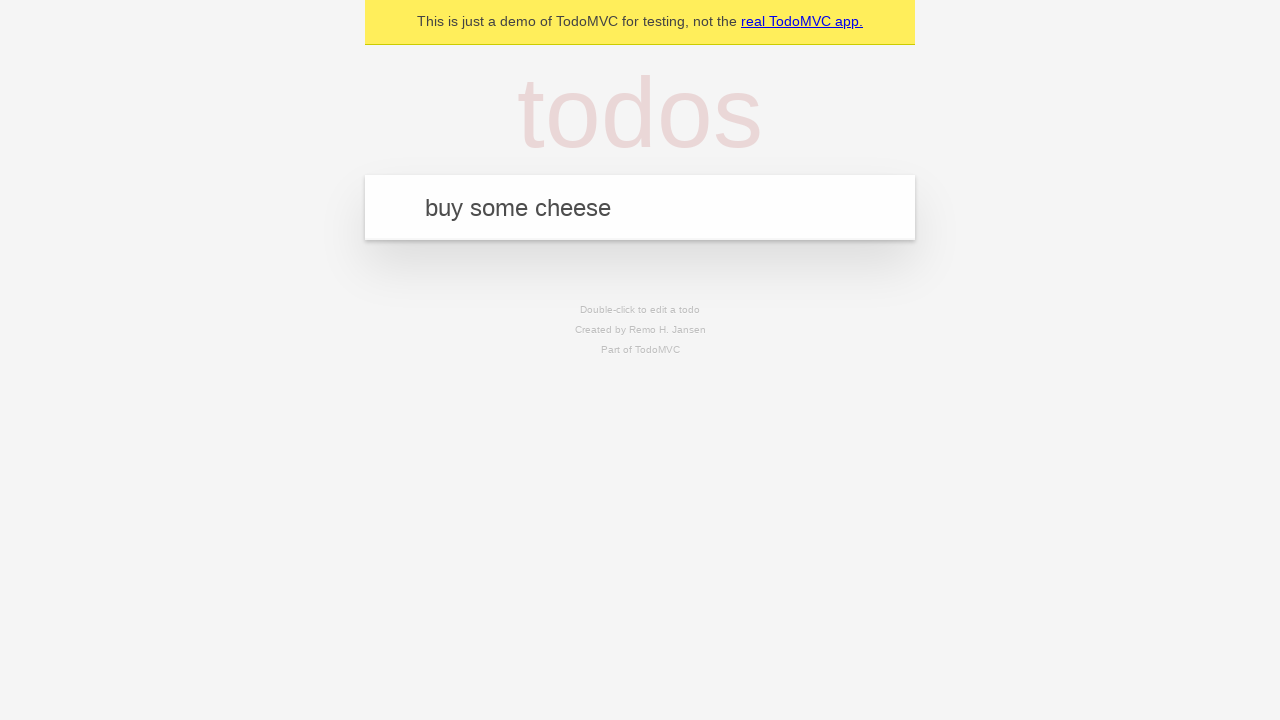

Pressed Enter to add first todo item on internal:attr=[placeholder="What needs to be done?"i]
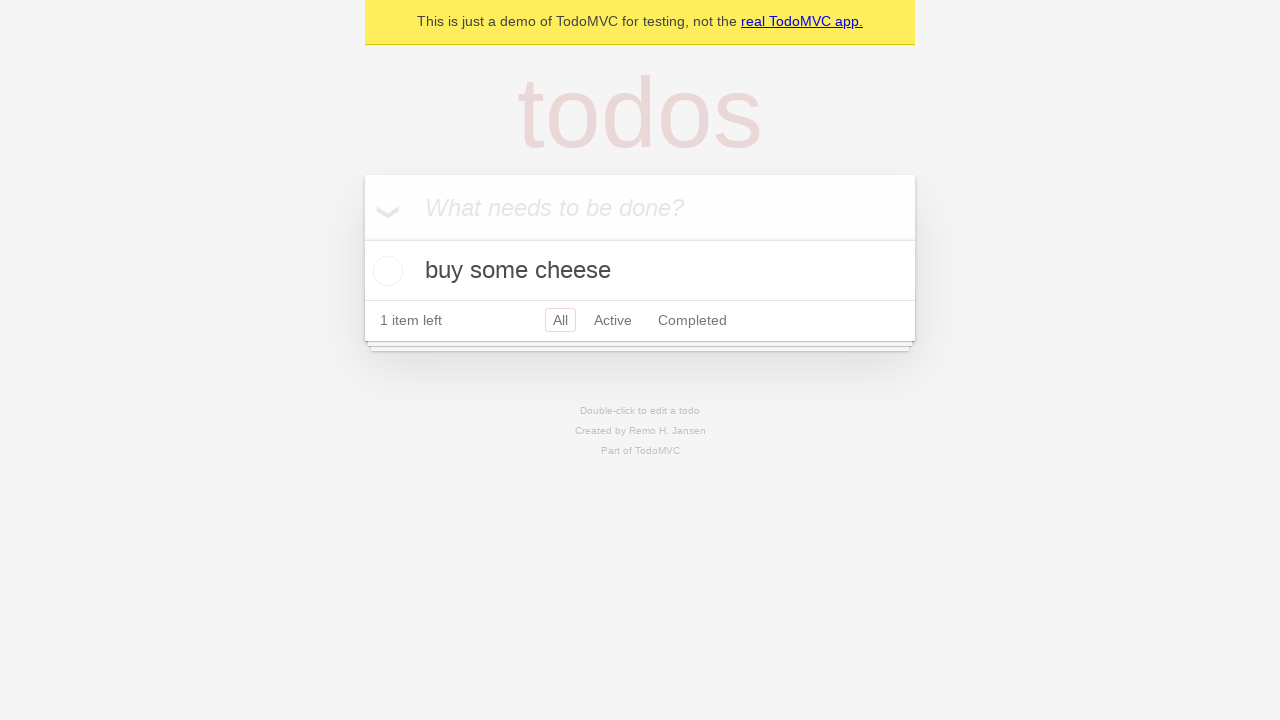

Filled todo input with 'feed the cat' on internal:attr=[placeholder="What needs to be done?"i]
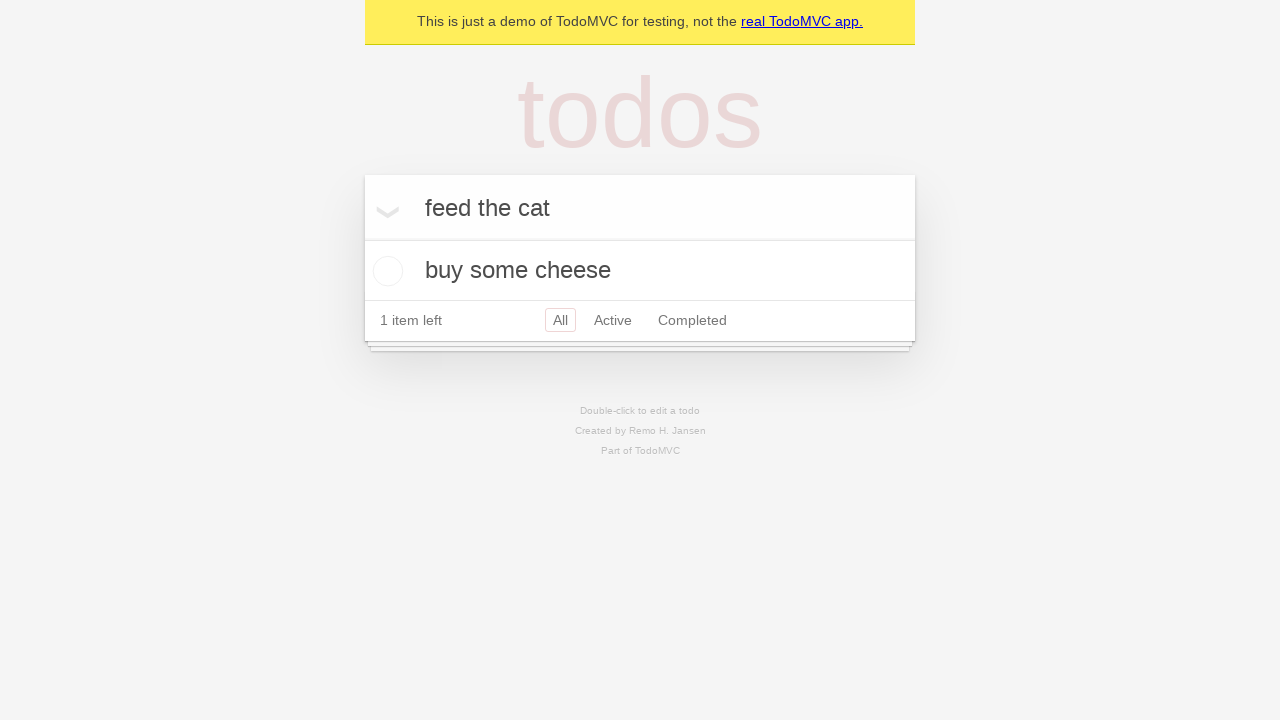

Pressed Enter to add second todo item on internal:attr=[placeholder="What needs to be done?"i]
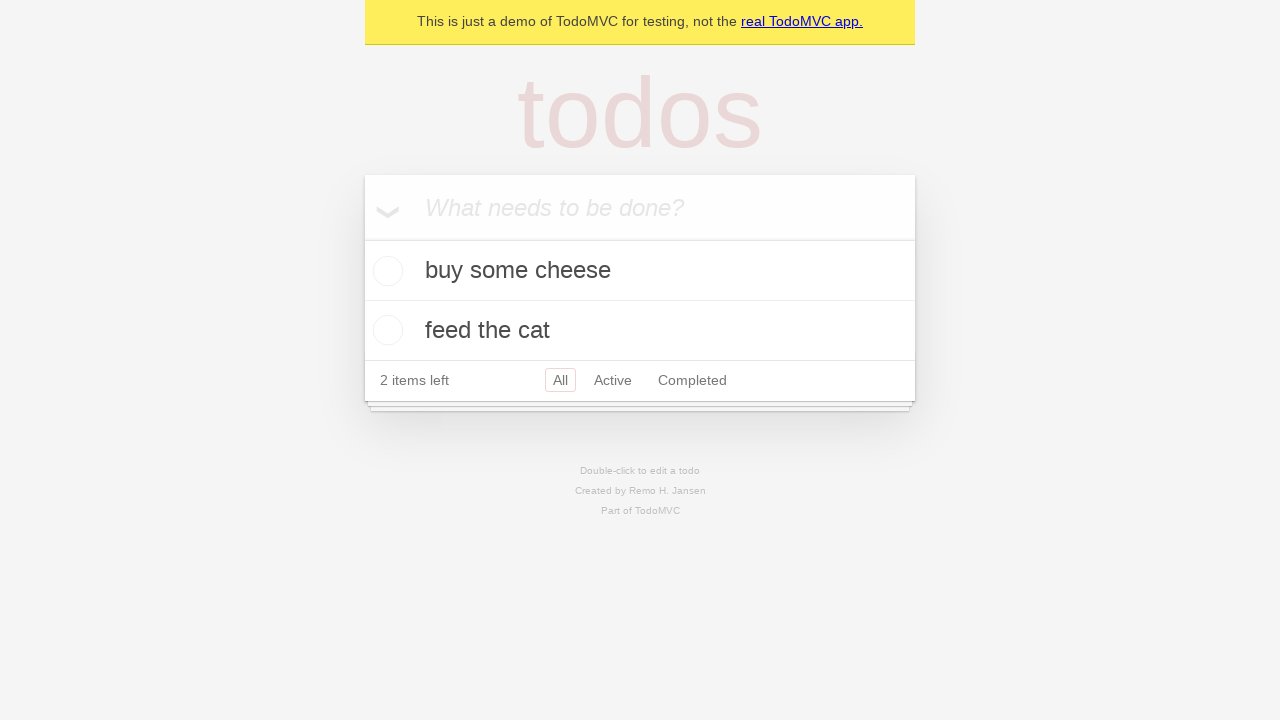

Checked the first todo item (buy some cheese) at (385, 271) on internal:testid=[data-testid="todo-item"s] >> nth=0 >> internal:role=checkbox
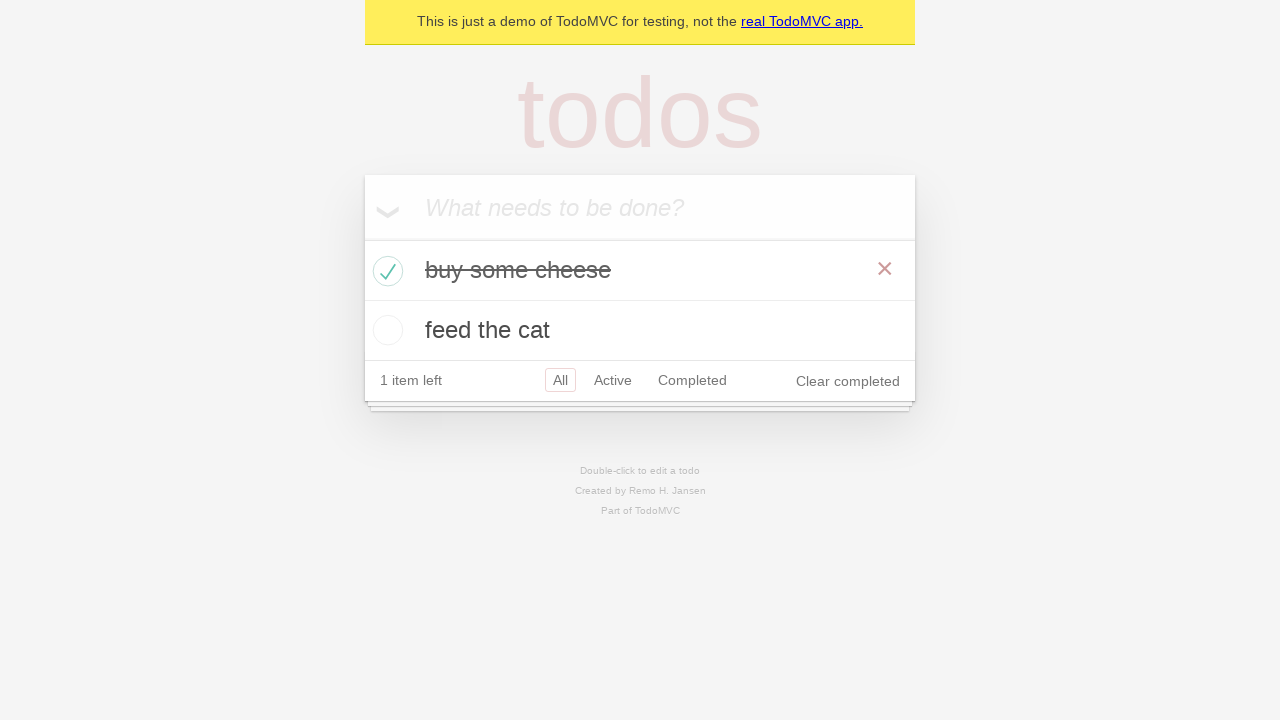

Reloaded the page to verify todo data persistence
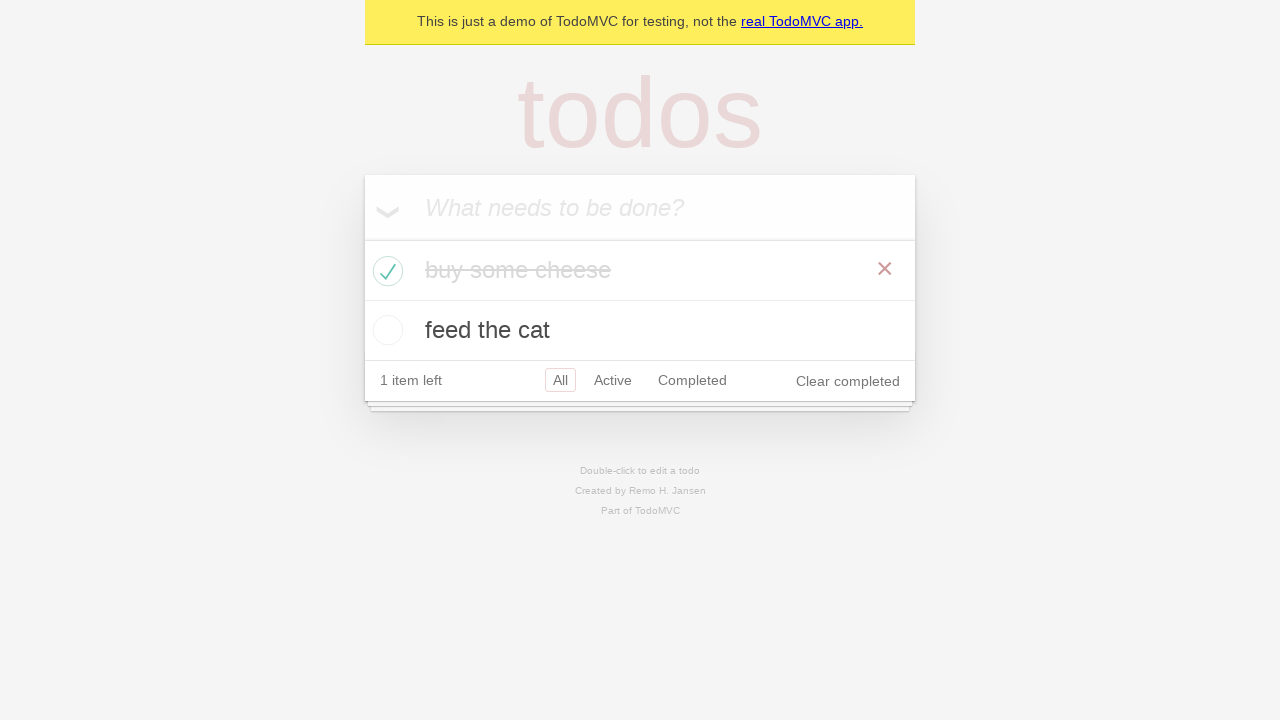

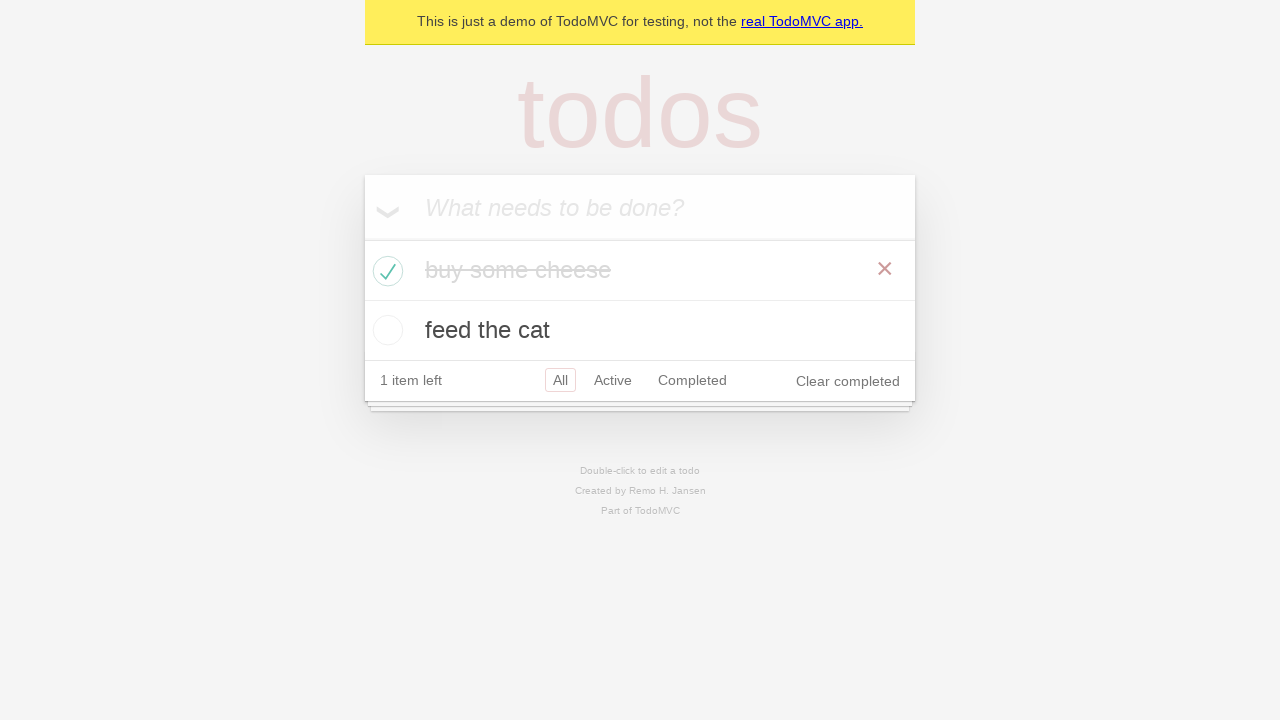